Tests a registration form by filling in required fields (first name, last name, email) and verifying successful submission

Starting URL: http://suninjuly.github.io/registration1.html

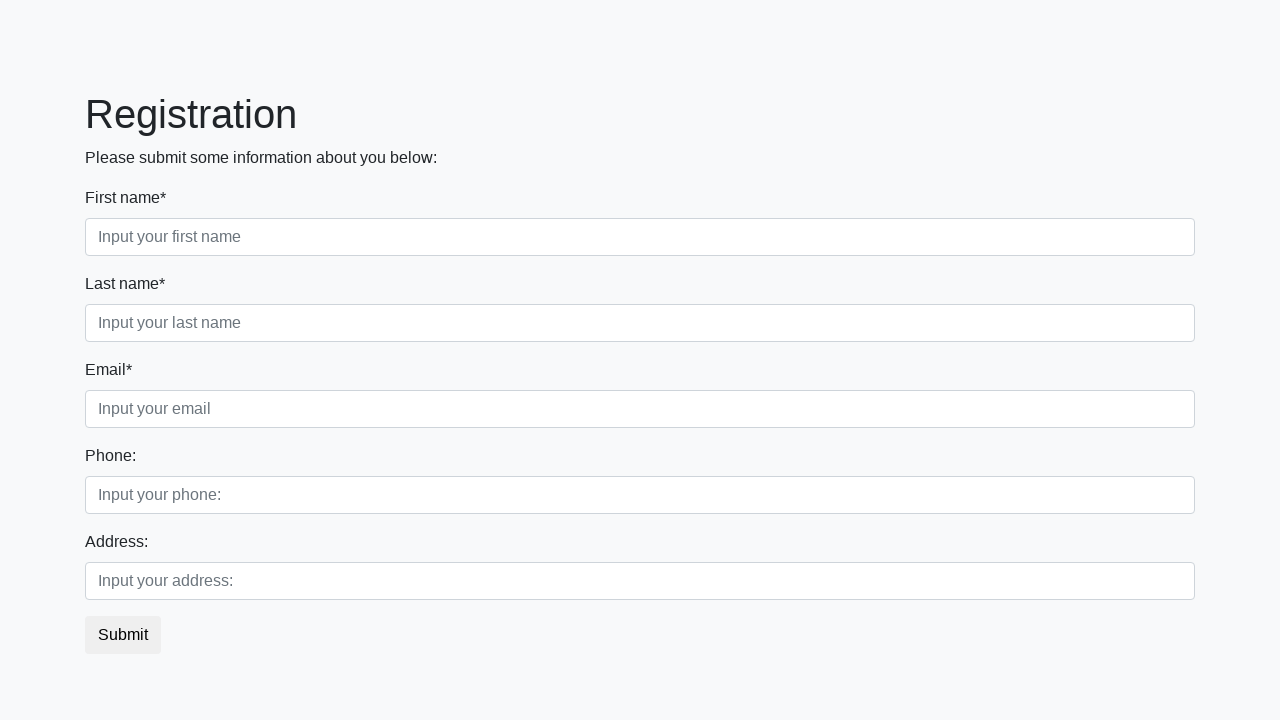

Filled first name field with 'Ivan' on .first_block .first_class input[required]
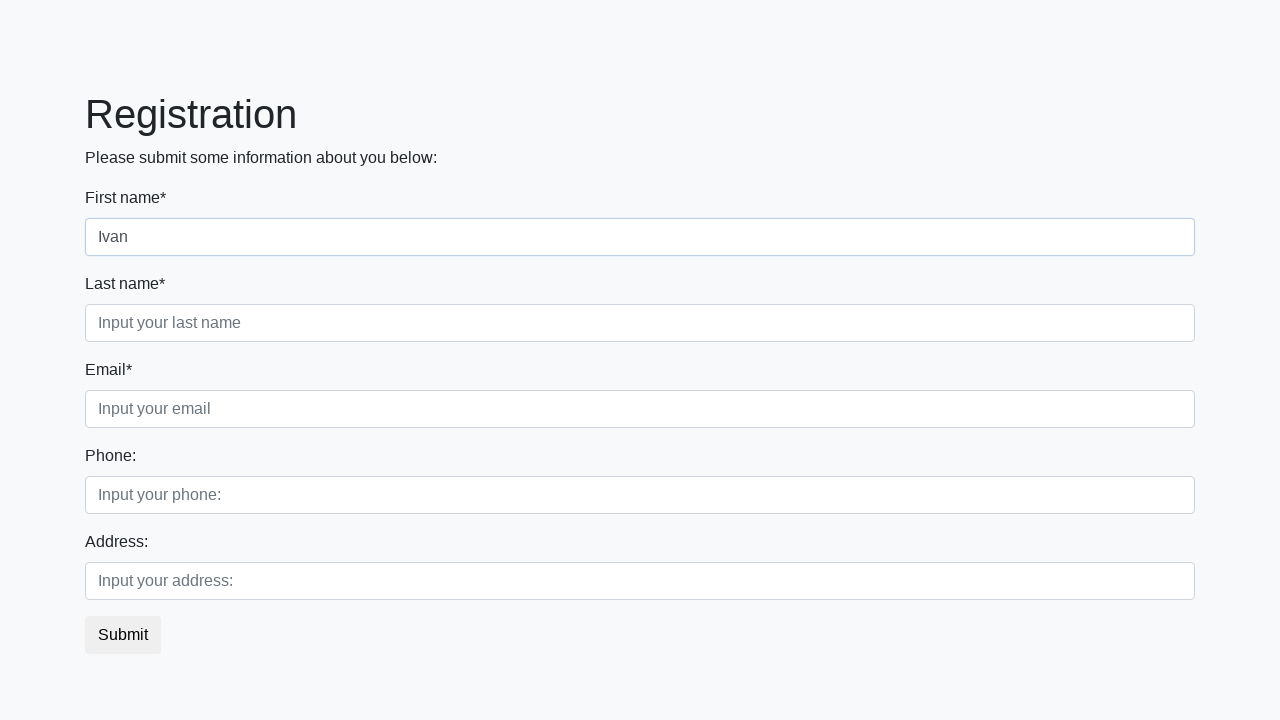

Filled last name field with 'Petrov' on .first_block .second_class input[required]
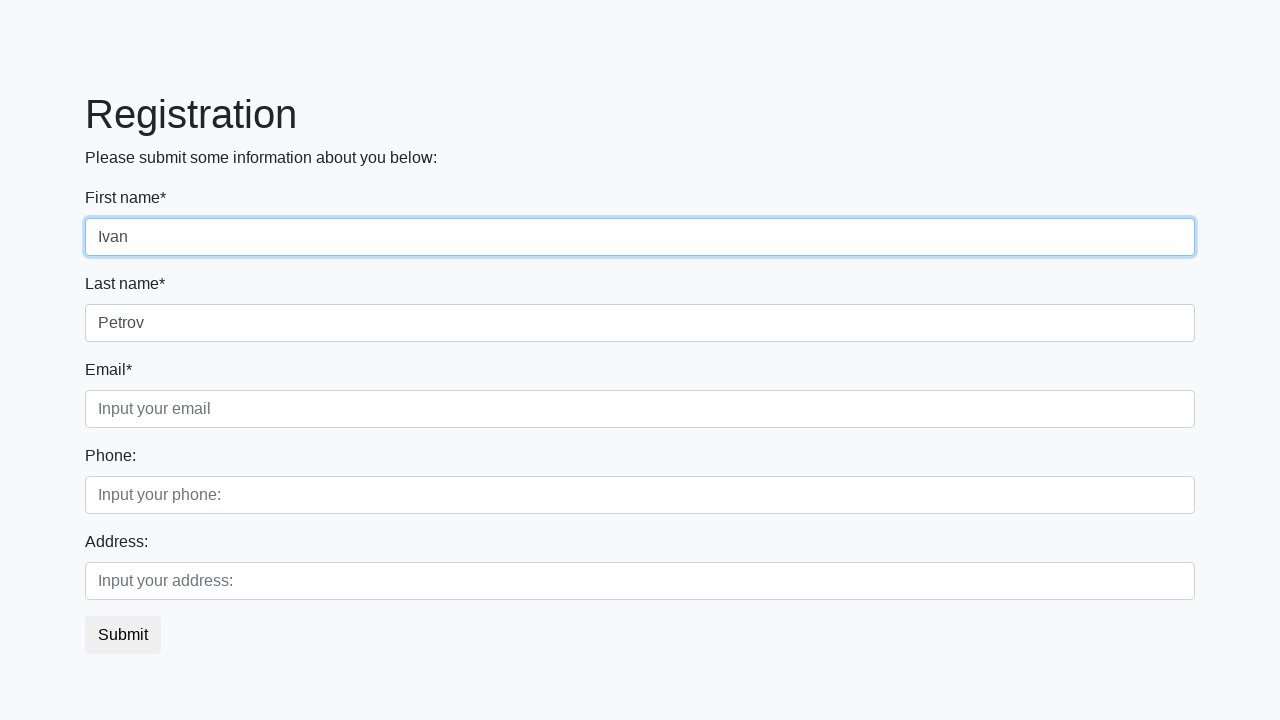

Filled email field with 'test@example.com' on .first_block .third_class input[required]
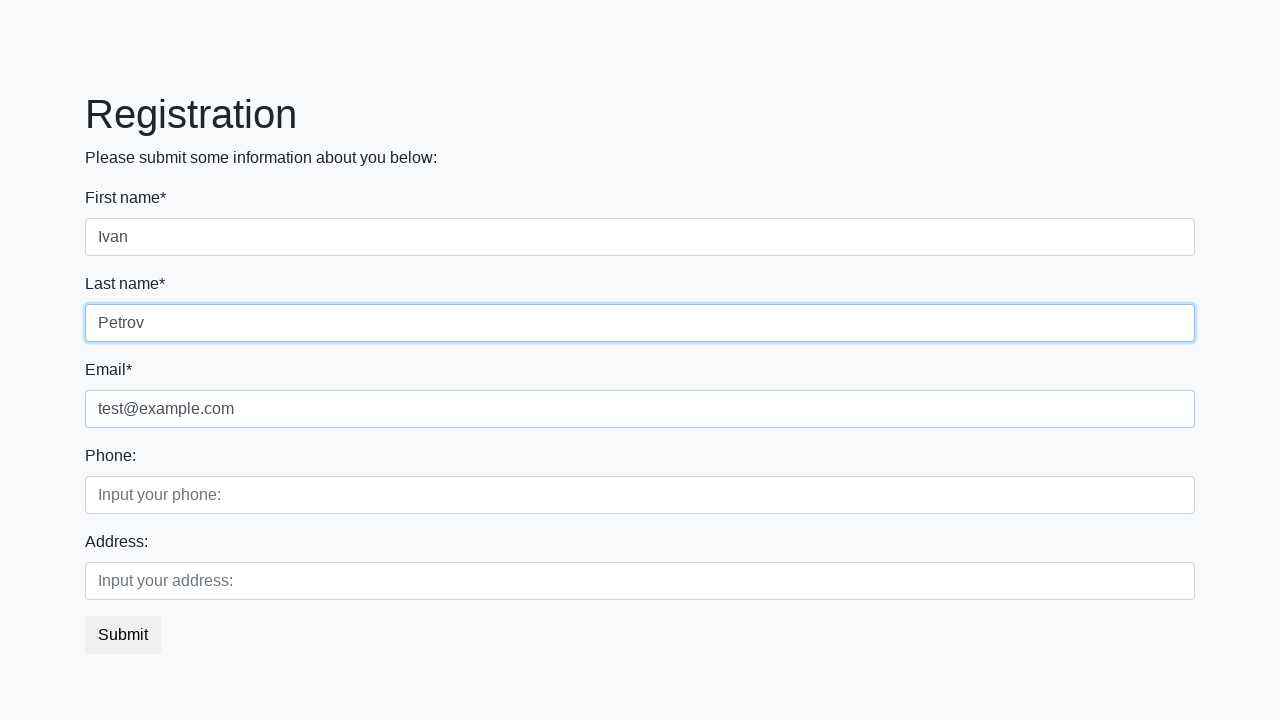

Clicked submit button to register at (123, 635) on button.btn
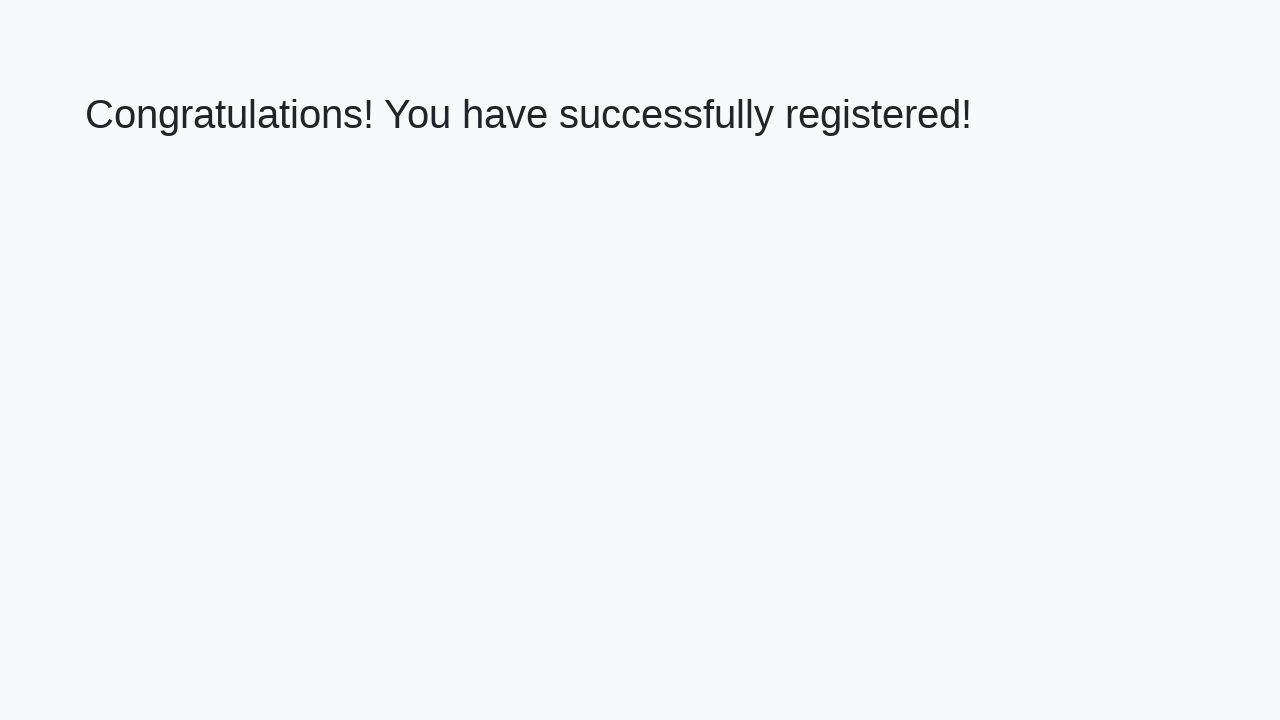

Success message heading appeared
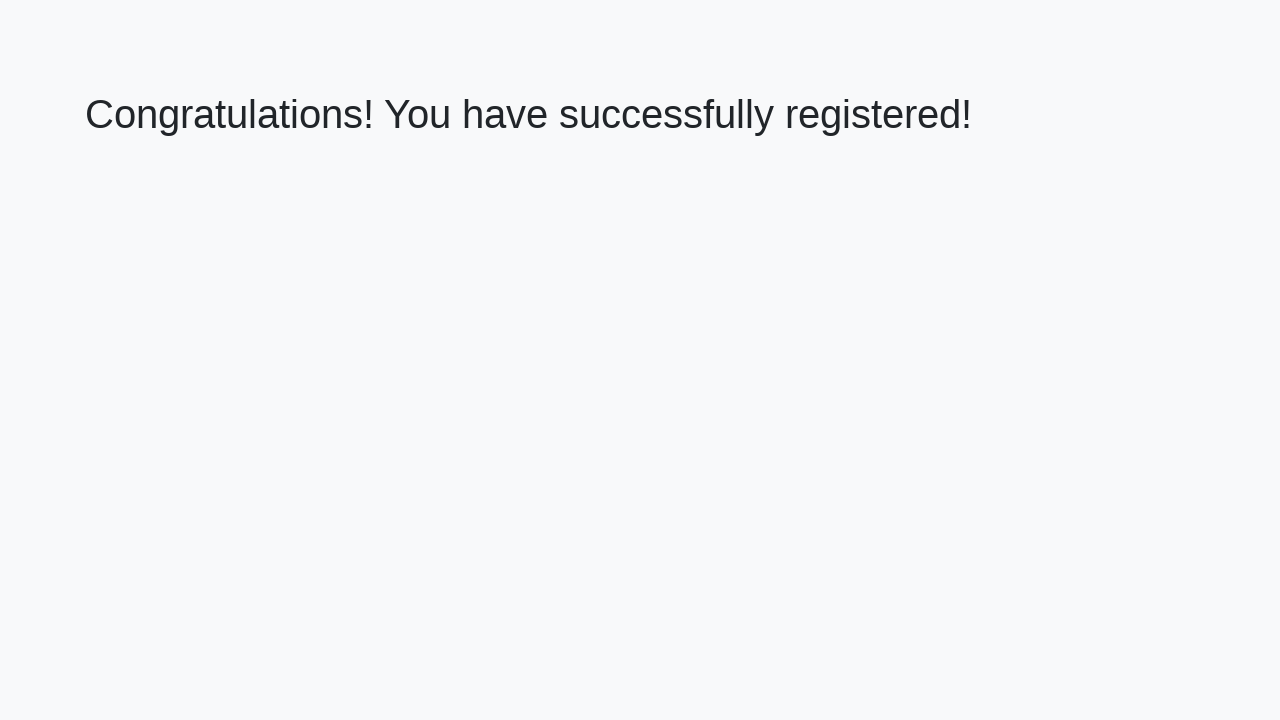

Retrieved success message: 'Congratulations! You have successfully registered!'
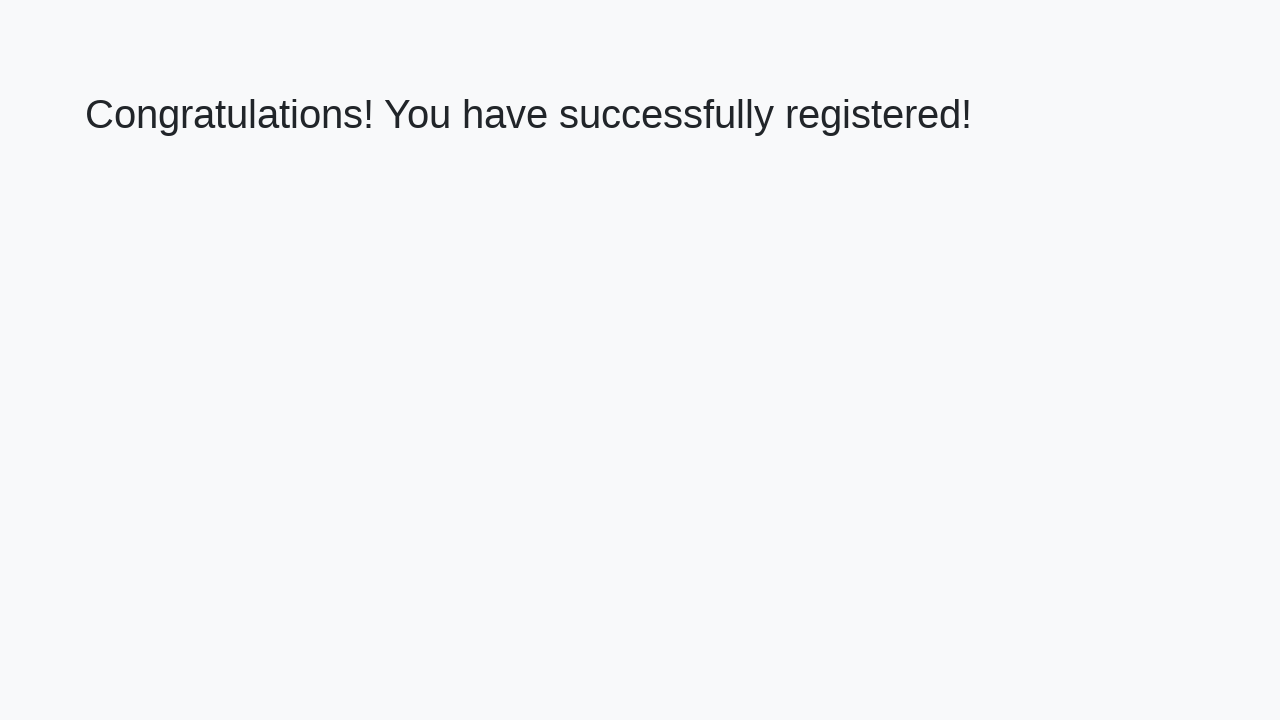

Verified success message matches expected text
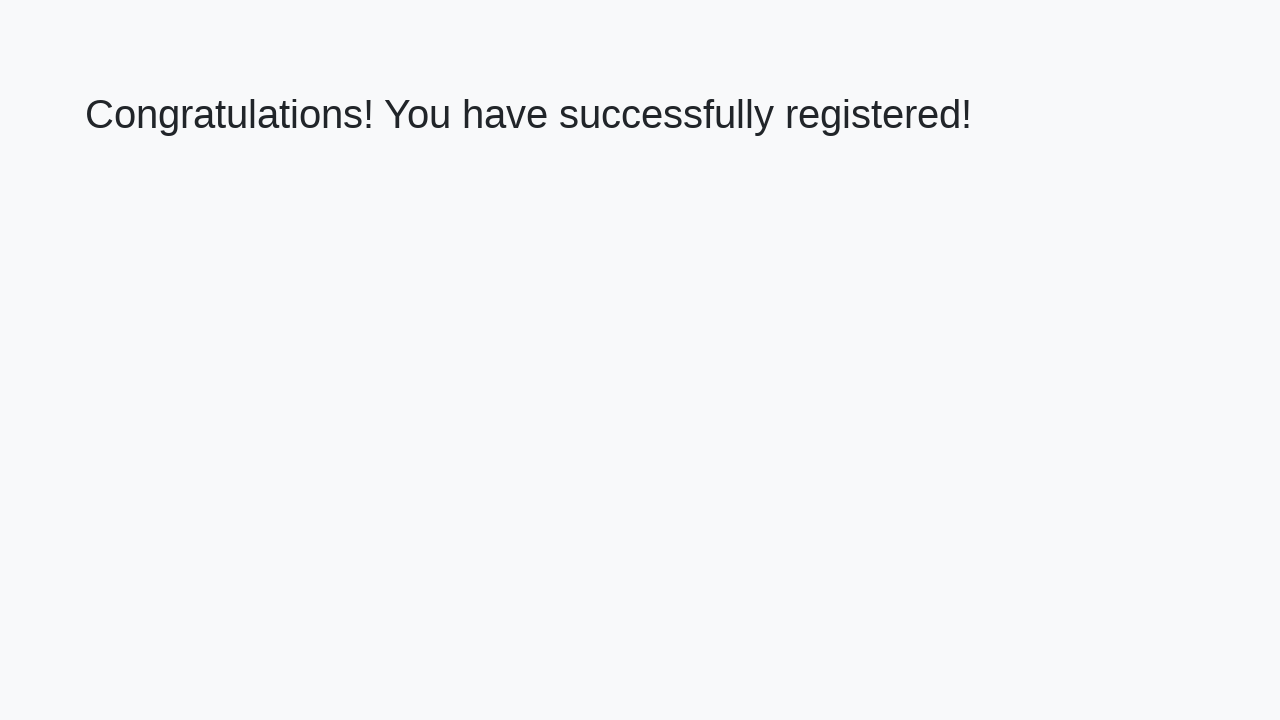

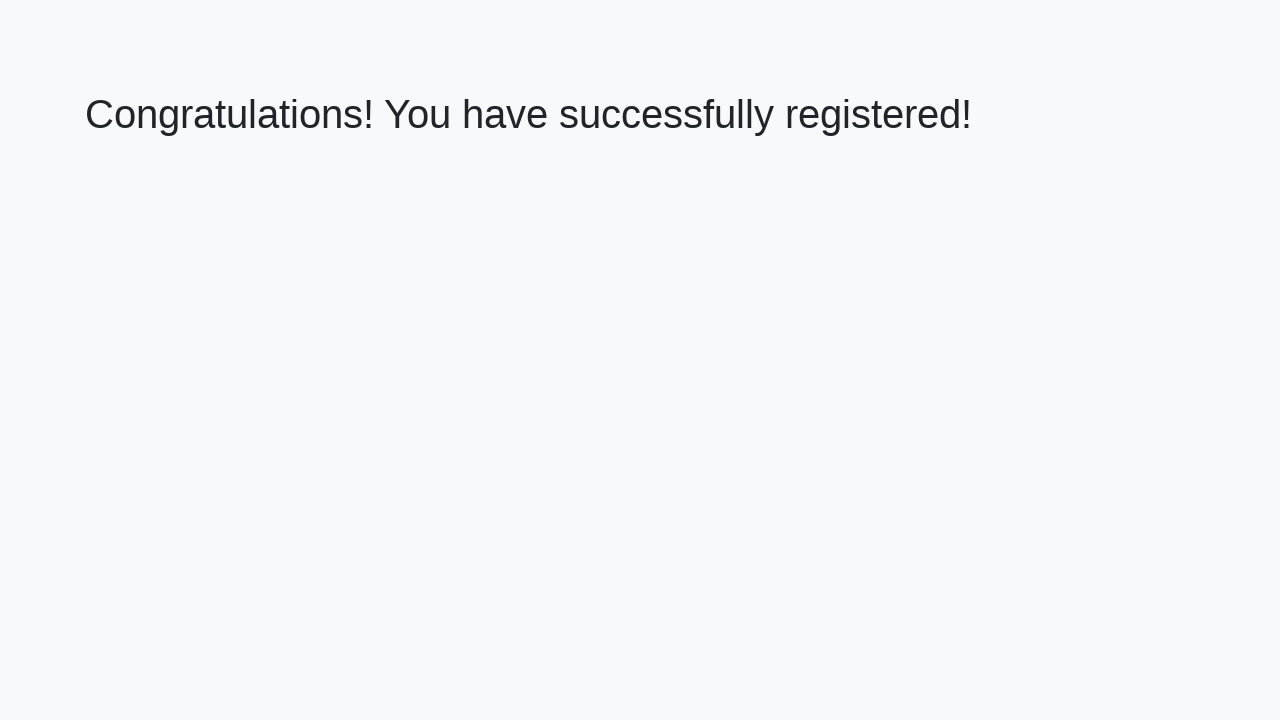